Tests adding two floating point numbers in a calculator, verifying the result changes when integers-only mode is enabled

Starting URL: https://gerabarud.github.io/is3-calculadora/

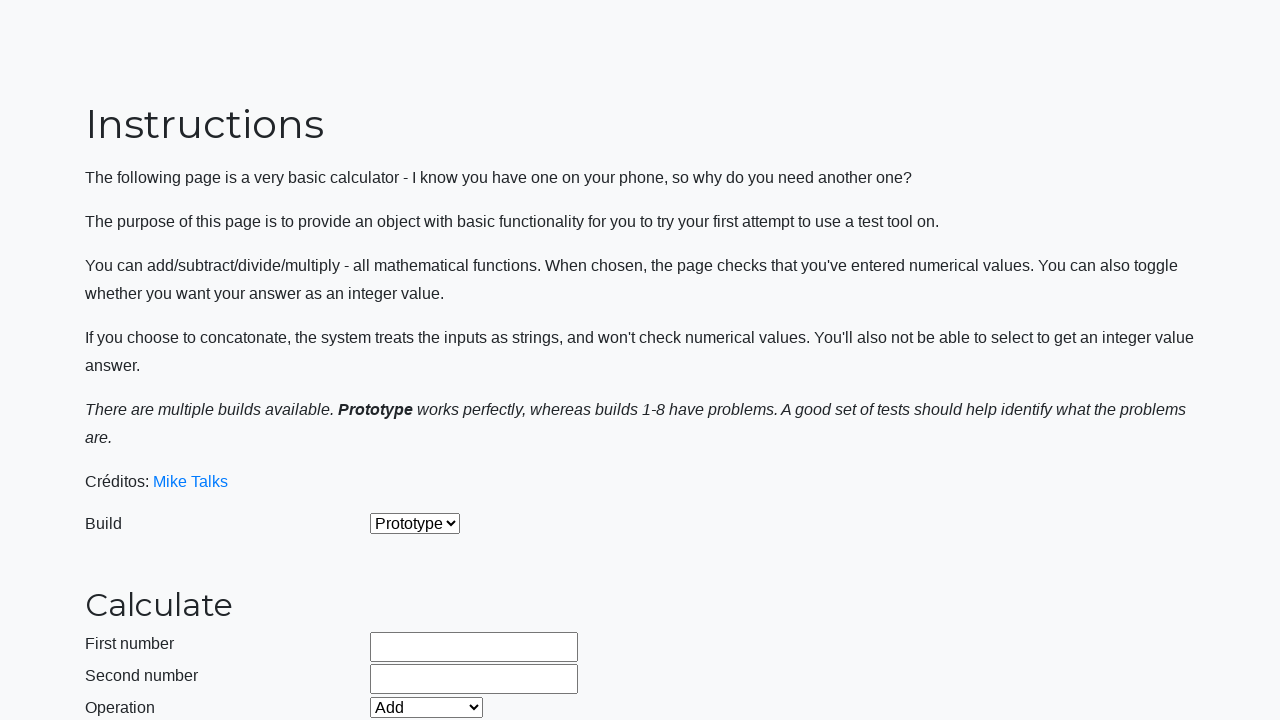

Selected build version 2 on #selectBuild
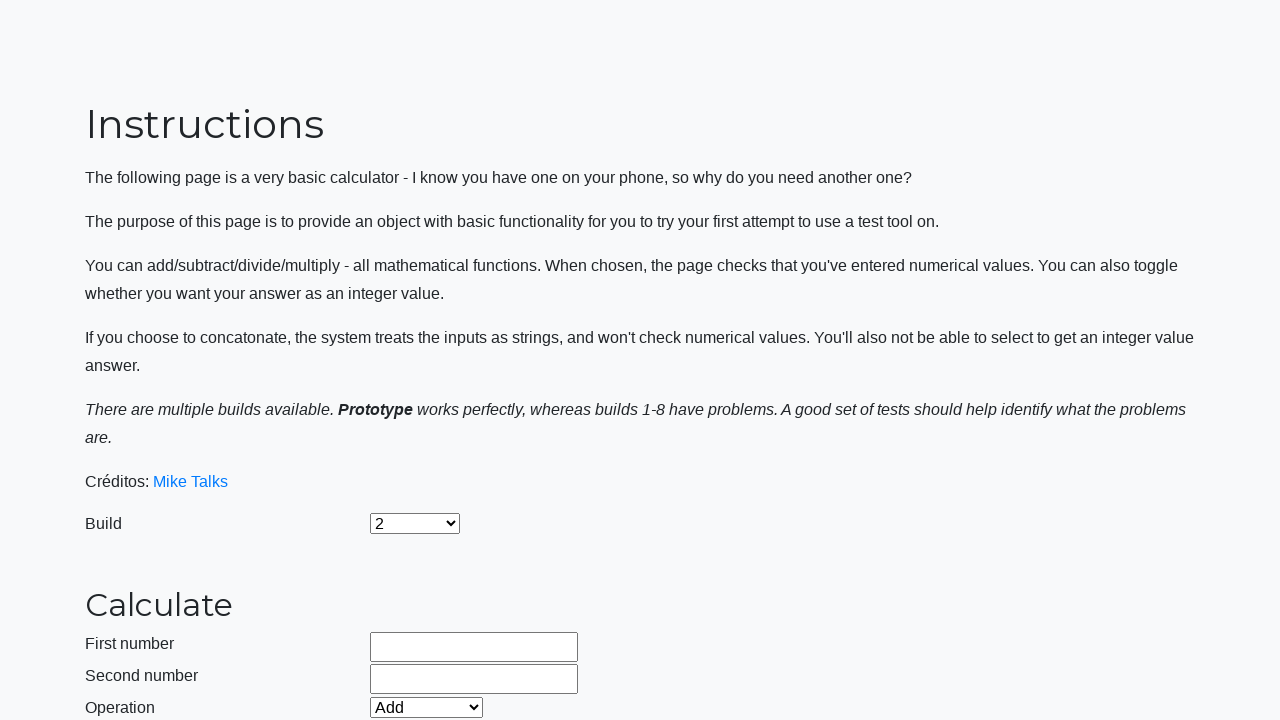

Entered first number 400.3 on #number1Field
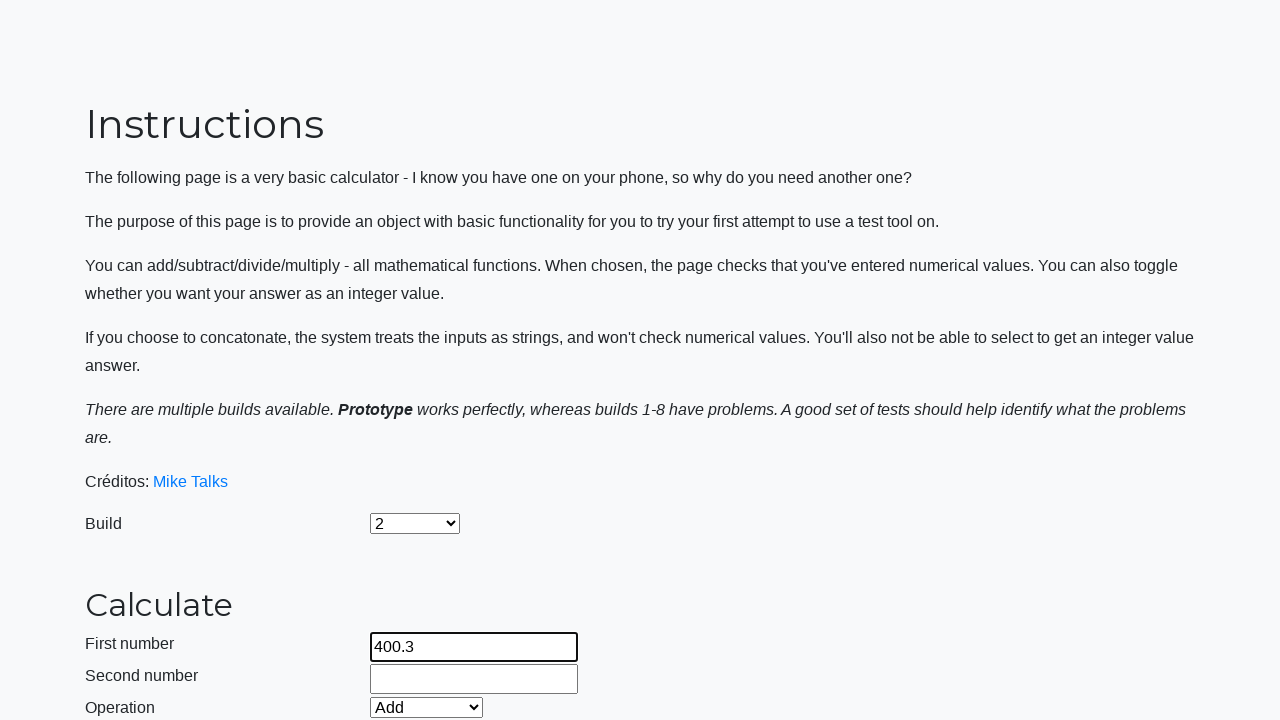

Entered second number 9.2 on #number2Field
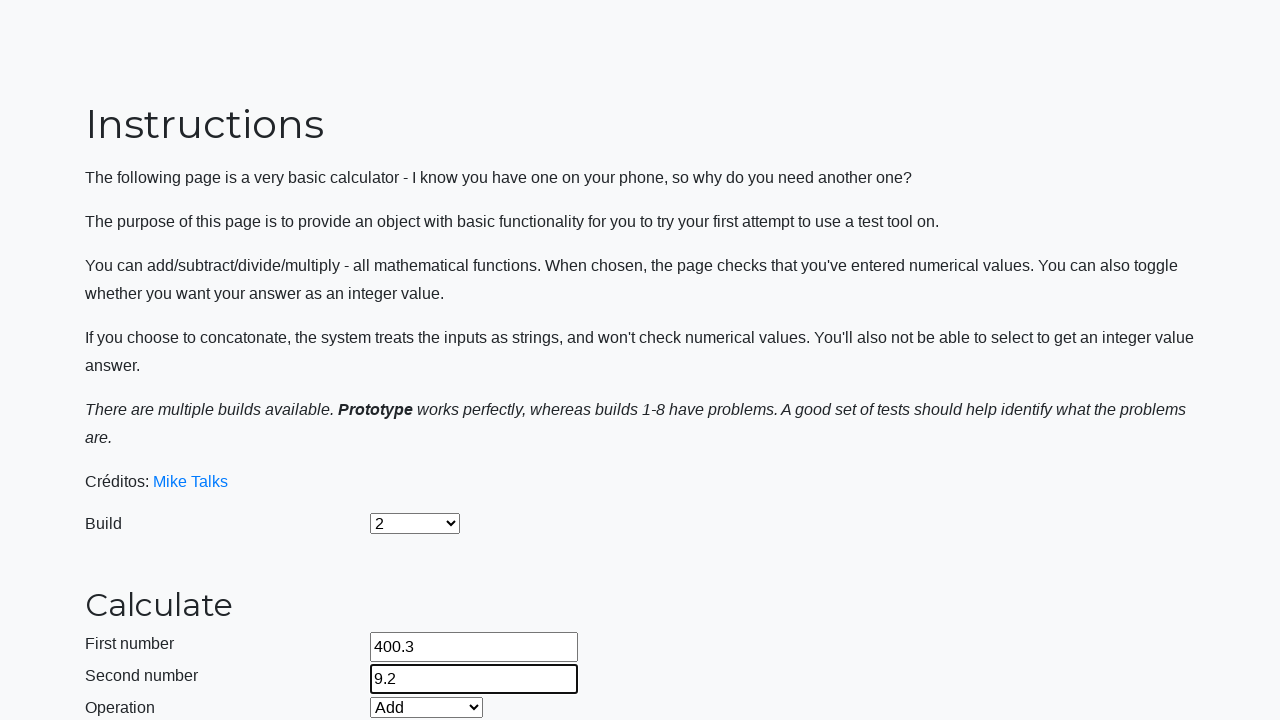

Selected Add operation on #selectOperationDropdown
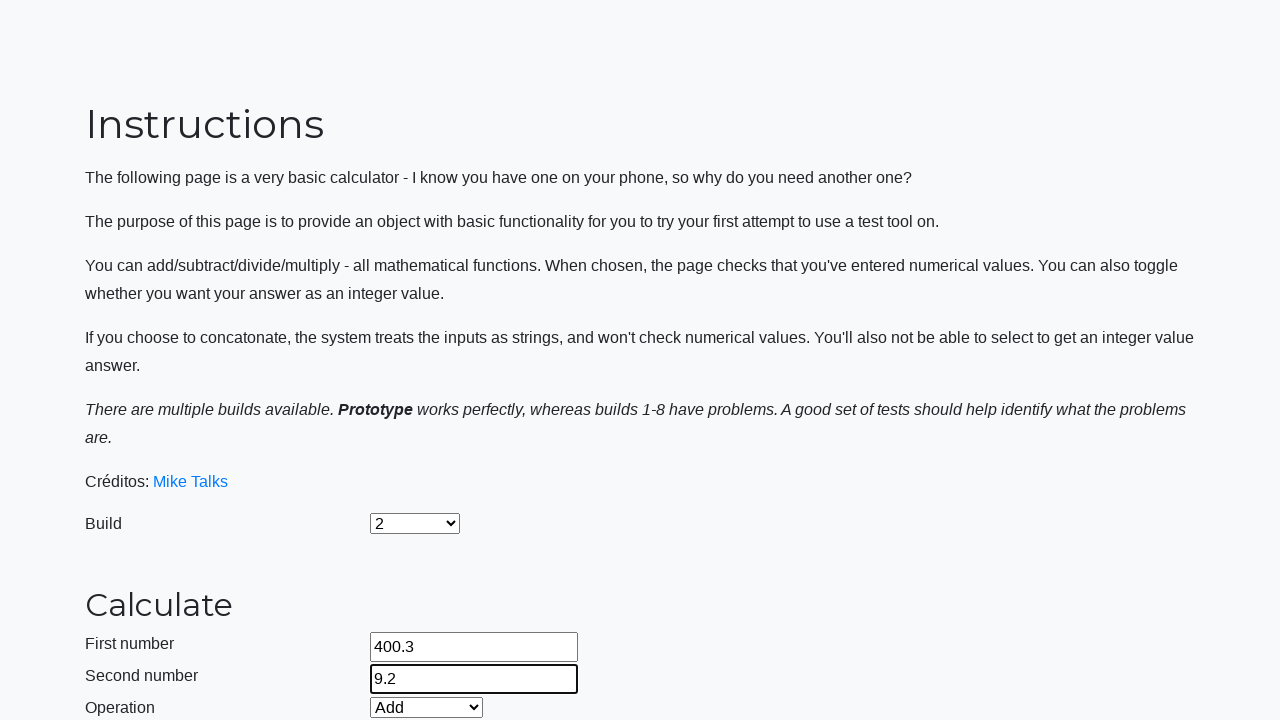

Clicked calculate button to add 400.3 + 9.2 at (422, 451) on #calculateButton
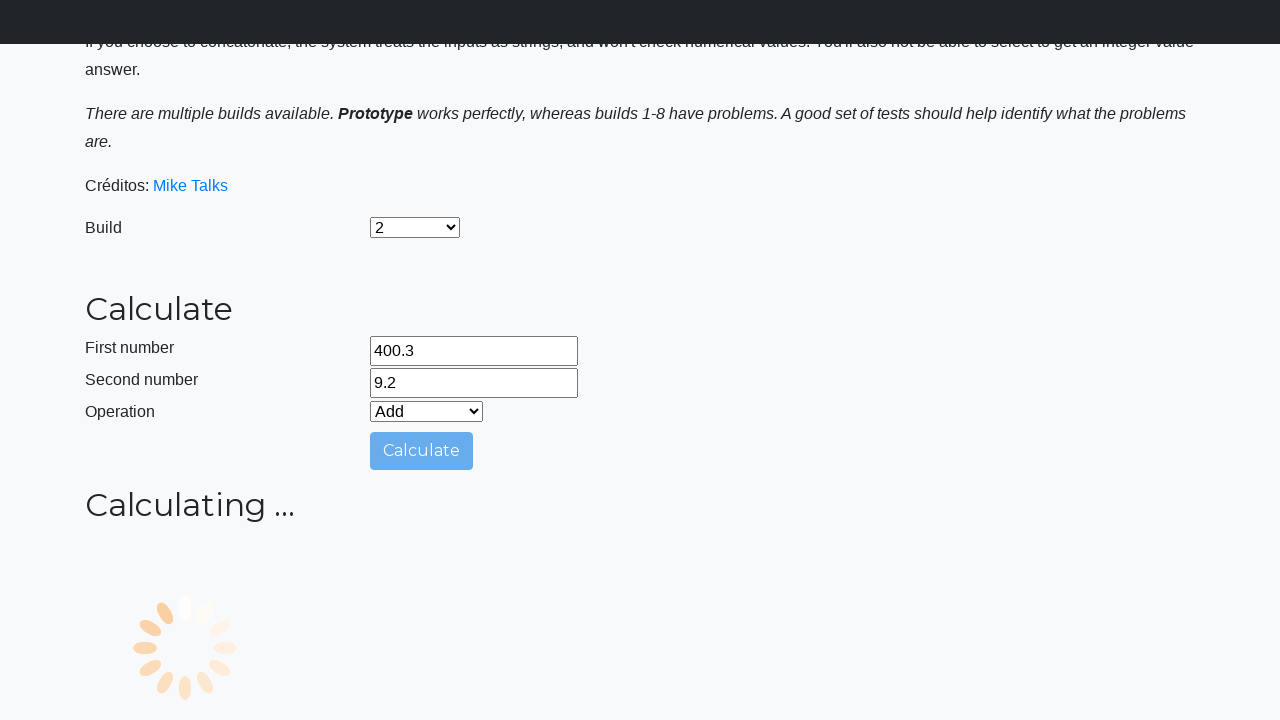

Enabled integers-only mode at (376, 528) on #integerSelect
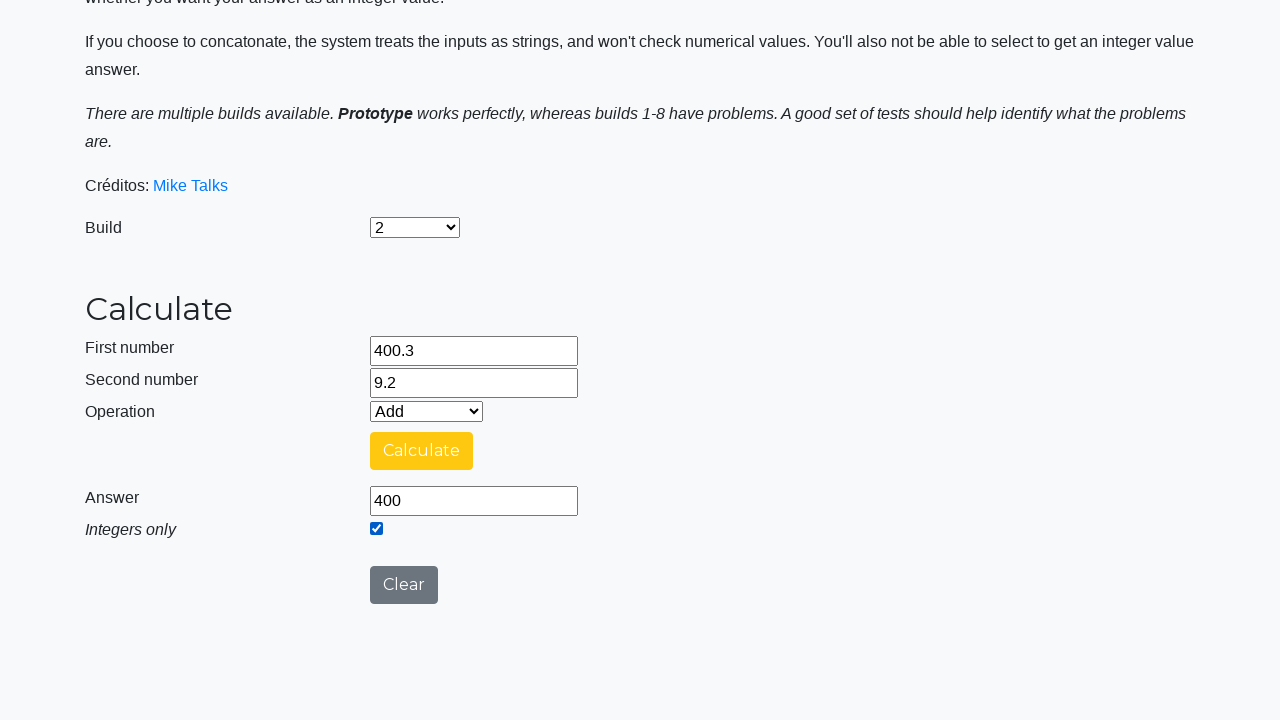

Clicked calculate button with integers-only mode enabled at (422, 451) on #calculateButton
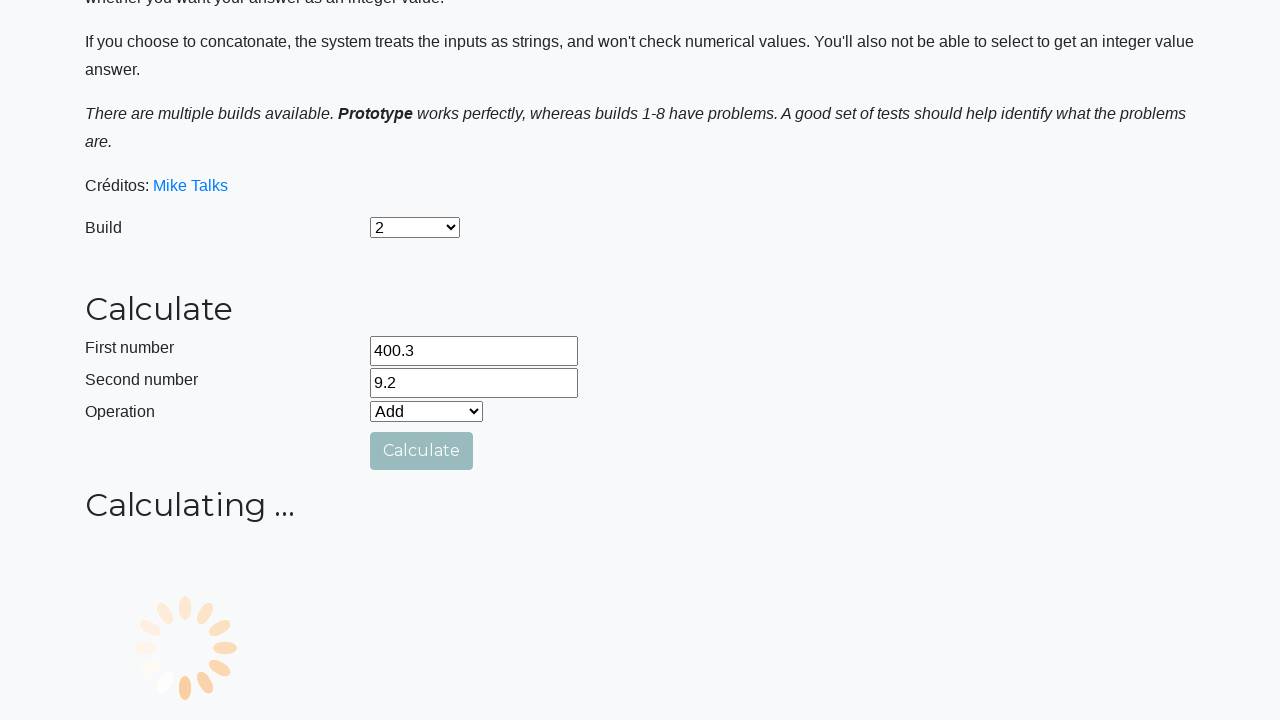

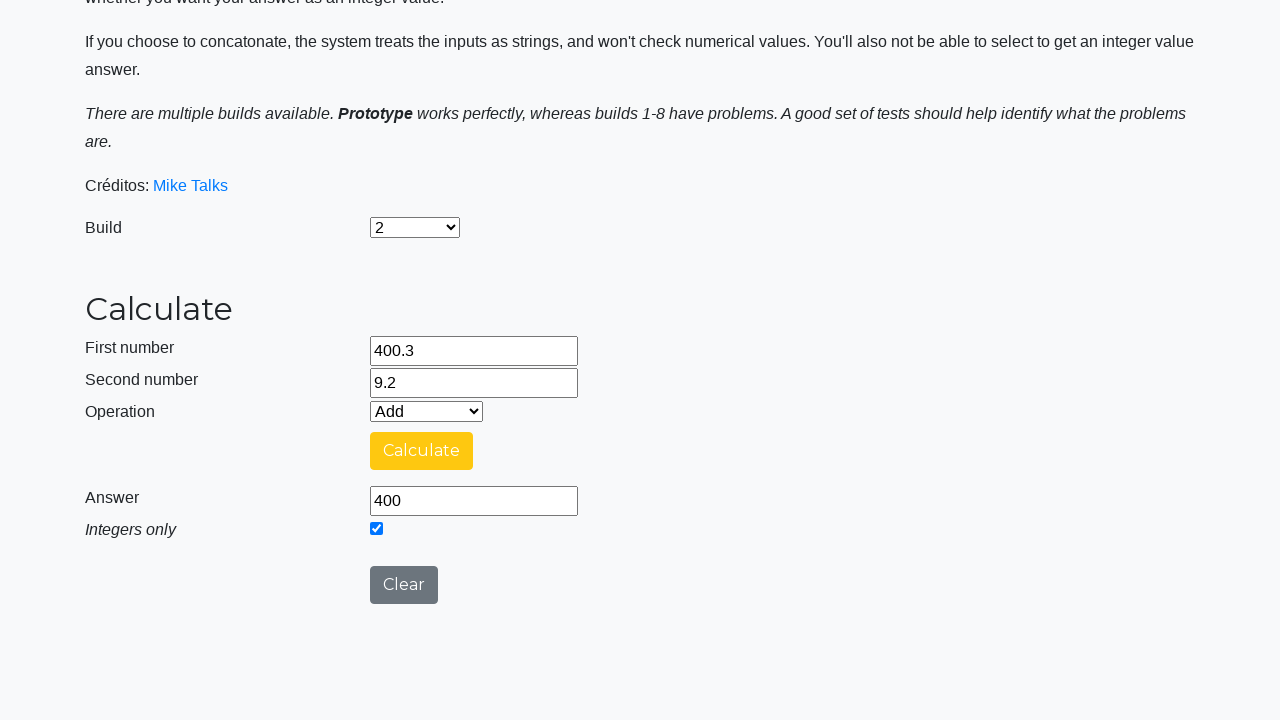